Tests mouse click action by searching for "iPhone" in an e-commerce site's search box and verifying the search results page header

Starting URL: https://ecommerce-playground.lambdatest.io/

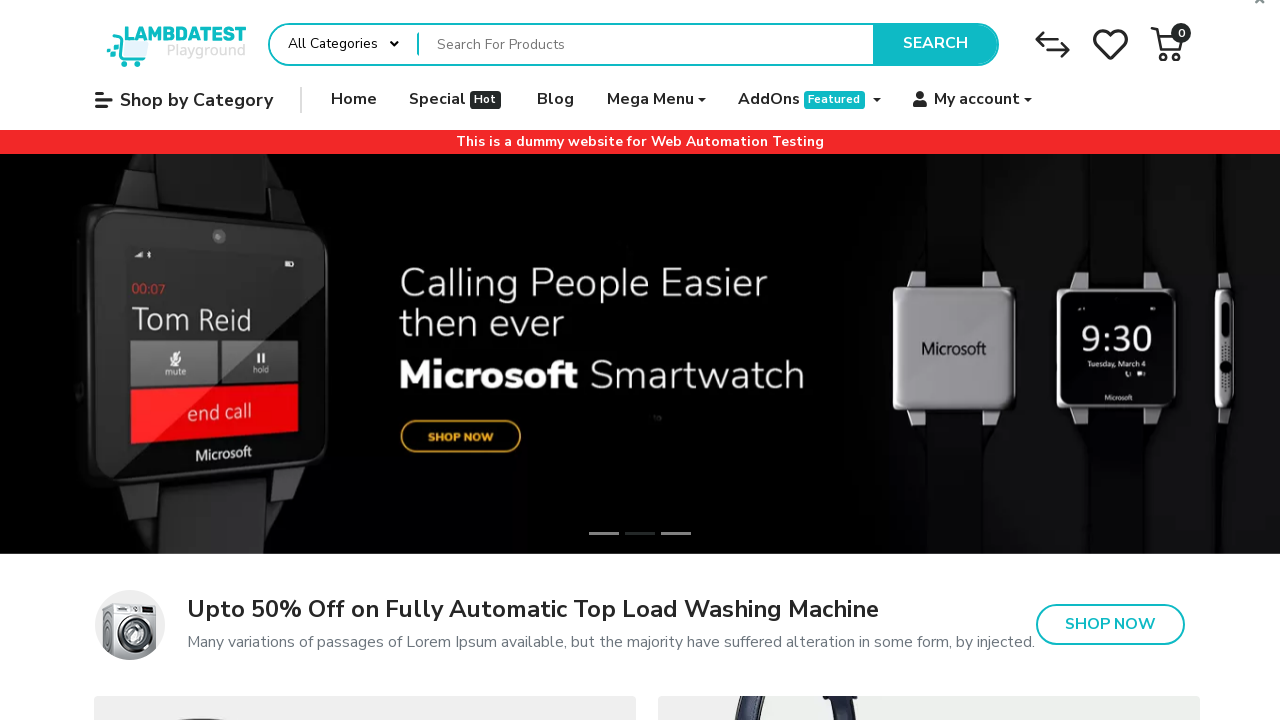

Filled search box with 'iPhone' on input[name='search']
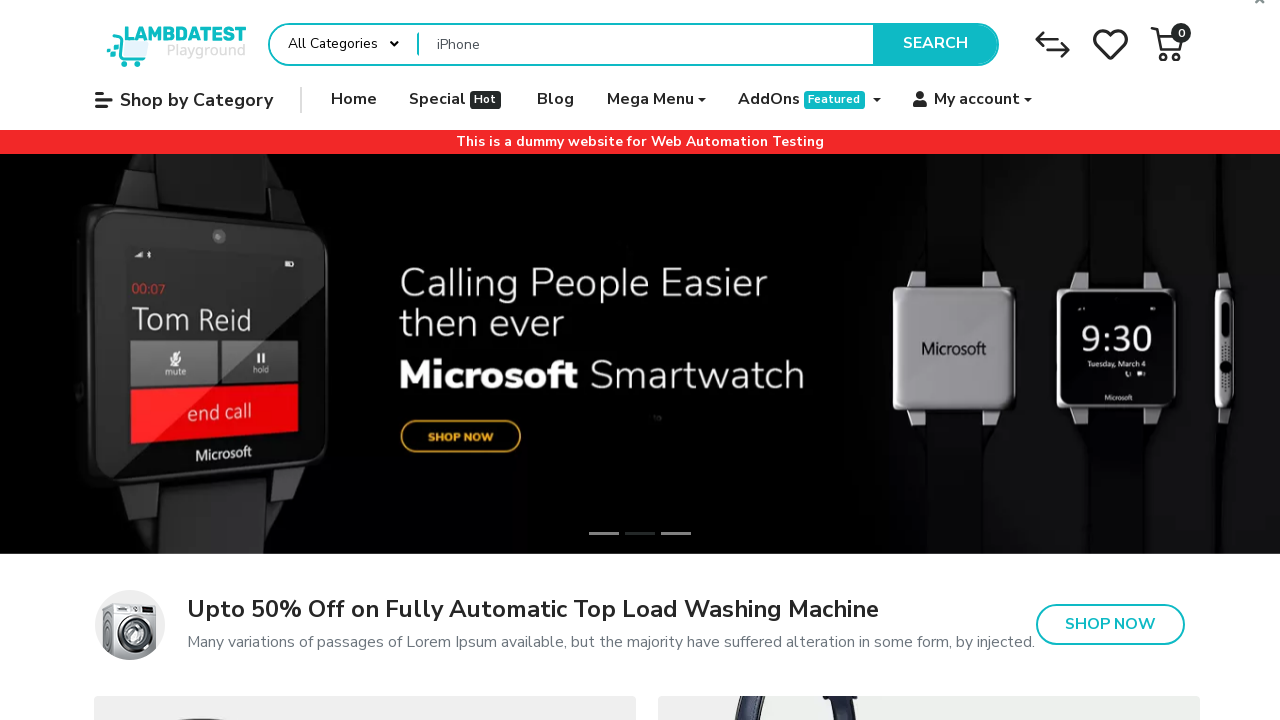

Clicked search button to submit search at (935, 44) on button[type='submit']
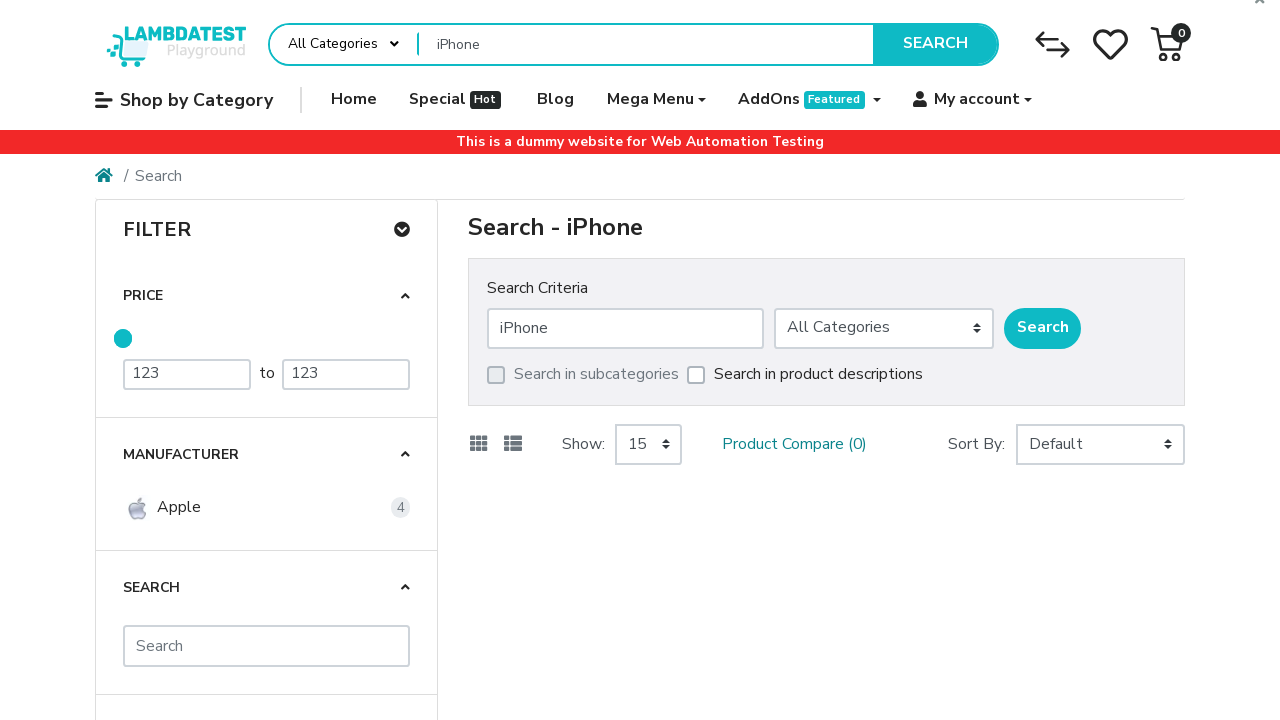

Search results page header loaded
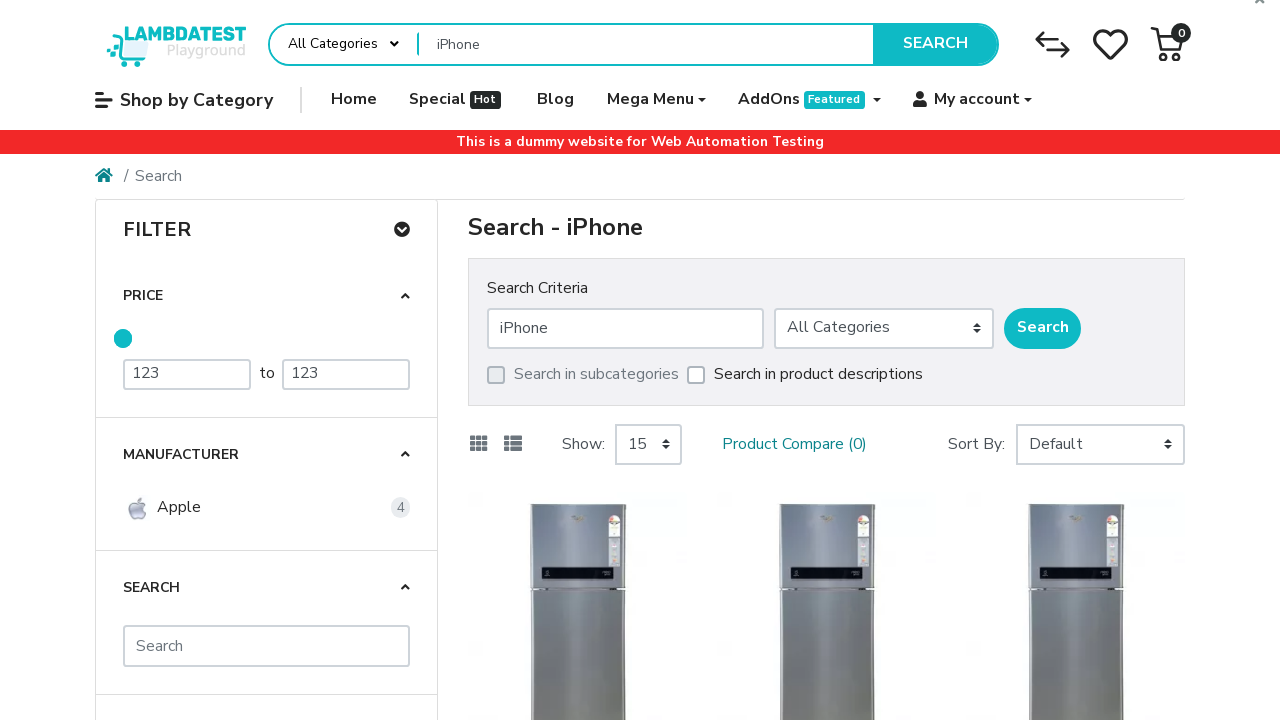

Retrieved search results header text: 'Search - iPhone'
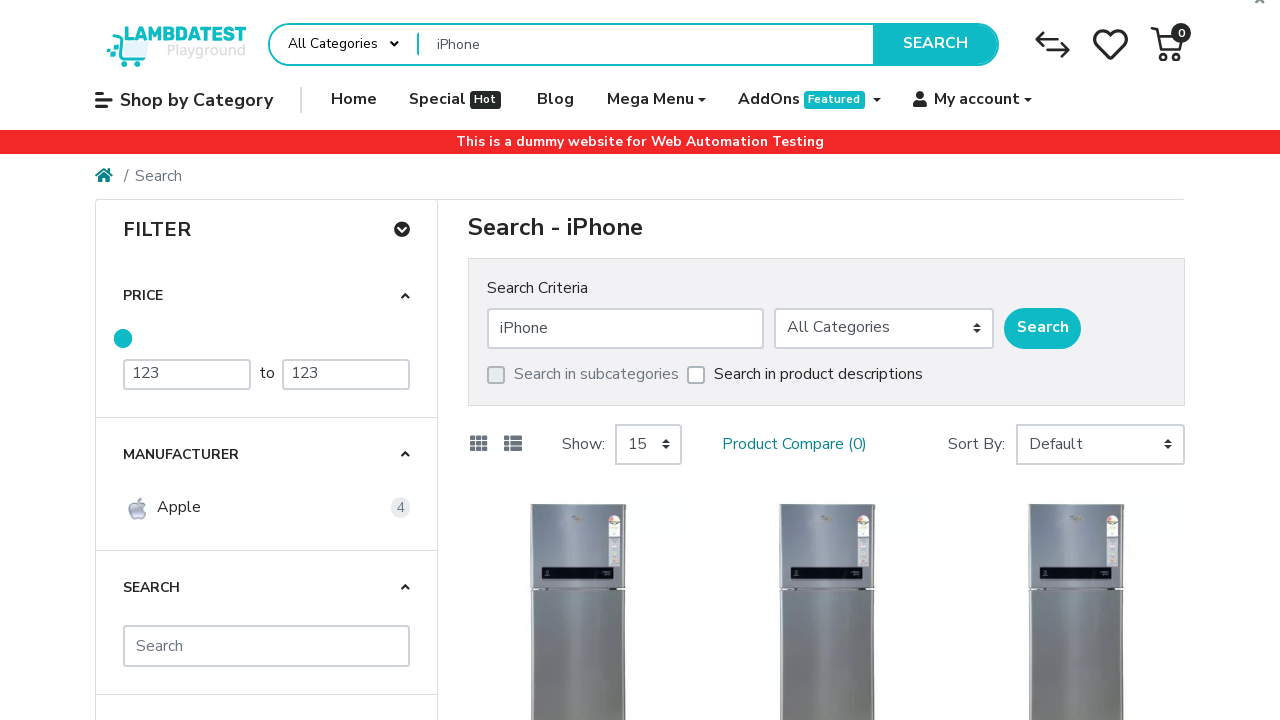

Verified search results header text is 'Search - iPhone'
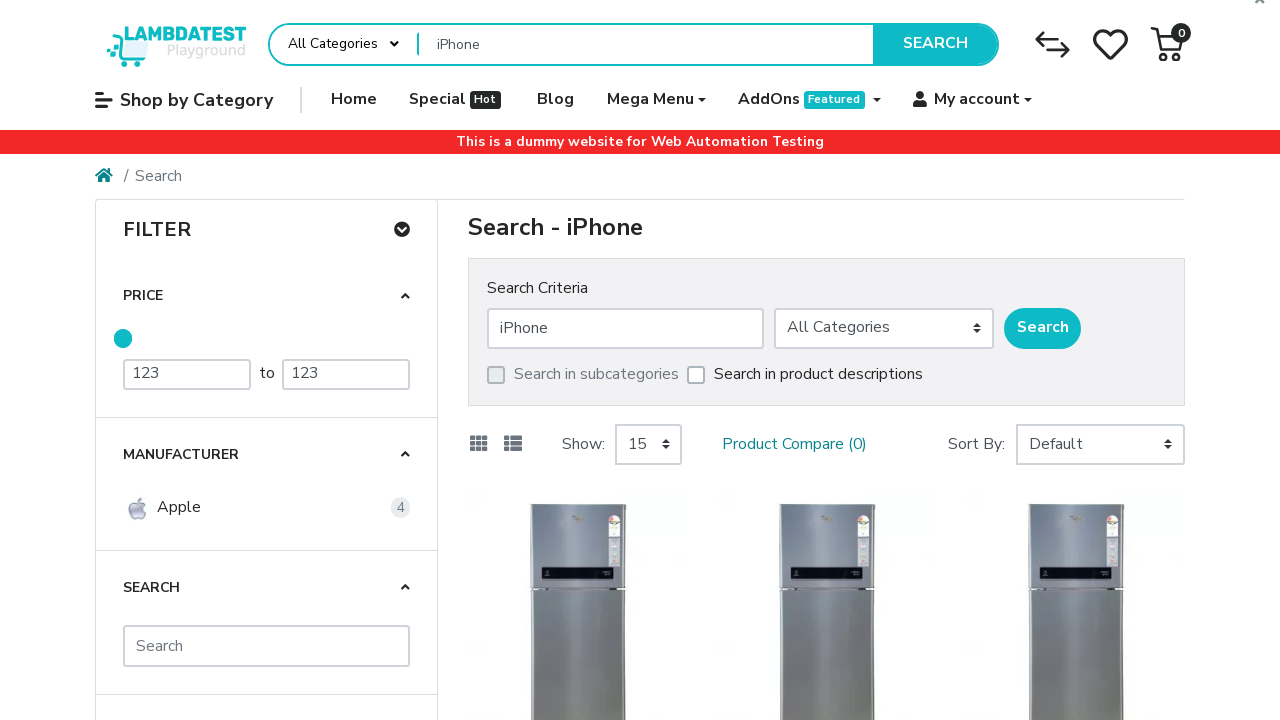

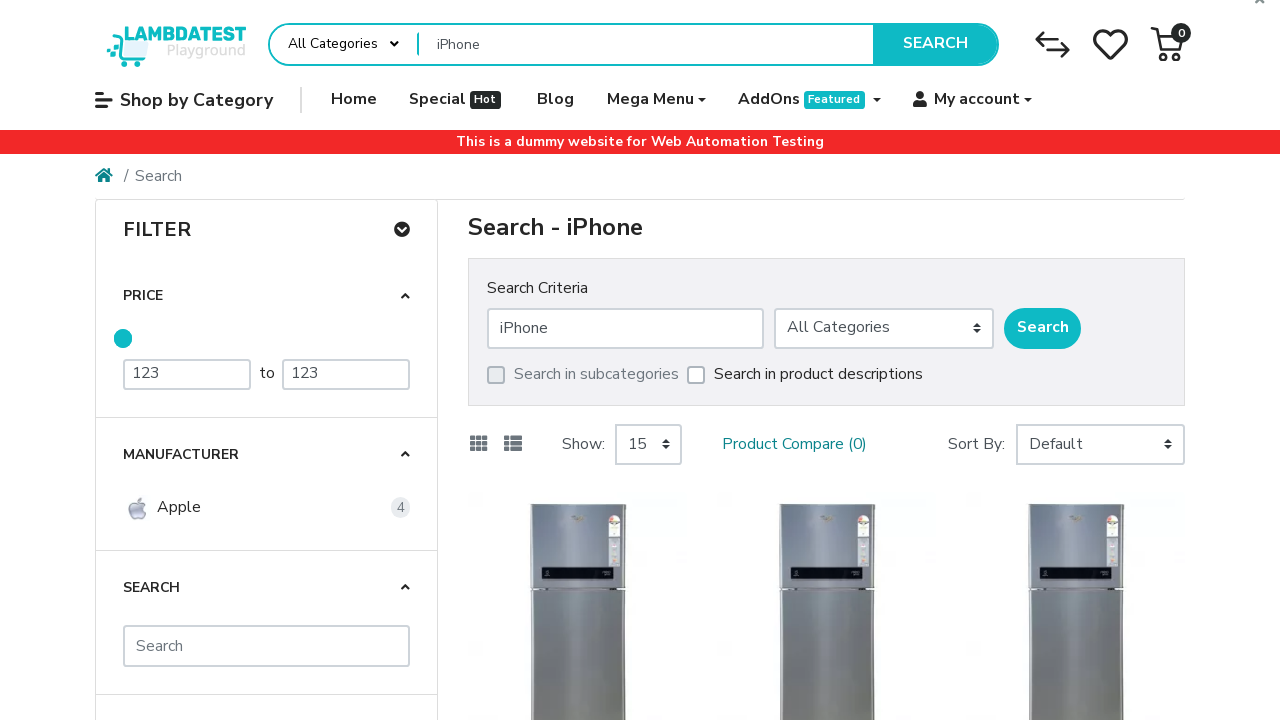